Tests various checkbox interactions including basic checkboxes, multi-select options, tri-state checkbox, toggle switch, and dropdown checkboxes on a checkbox demo page

Starting URL: https://leafground.com/checkbox.xhtml

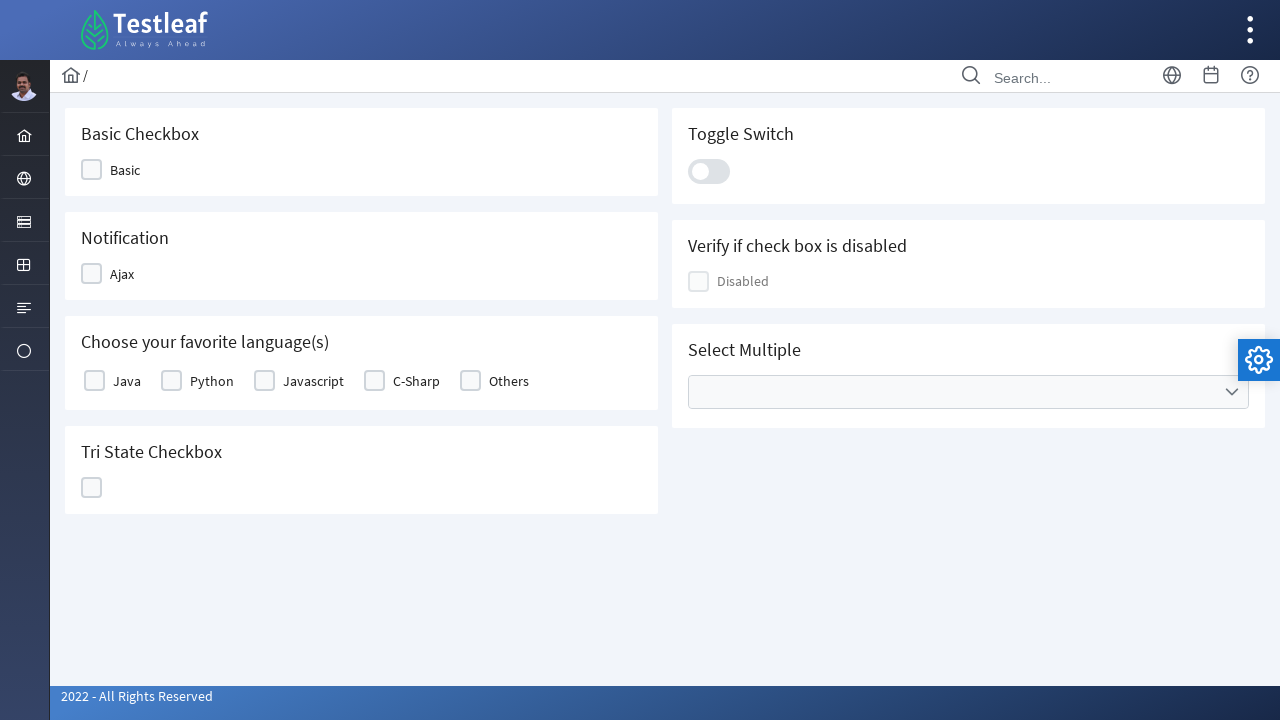

Clicked Basic checkbox at (92, 170) on xpath=//span[text()='Basic']/parent::div/div[2]
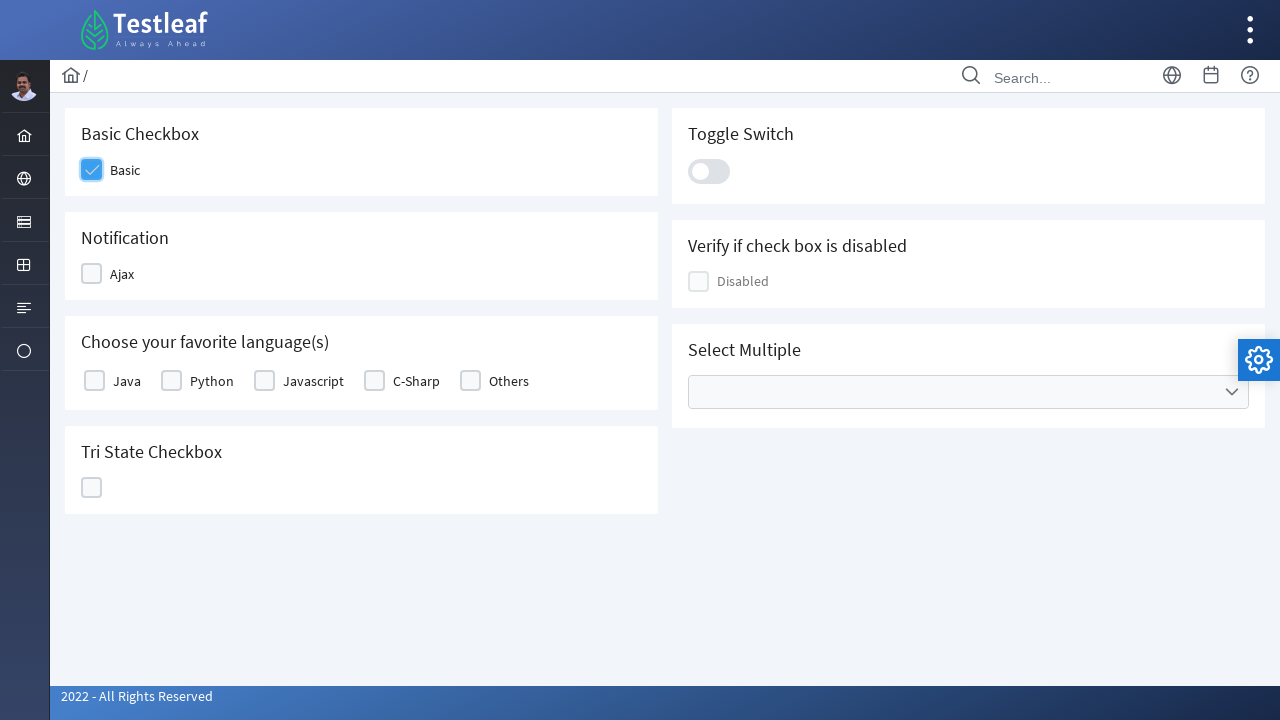

Clicked Ajax checkbox at (92, 274) on xpath=//span[text()='Ajax']/parent::div/div[2]
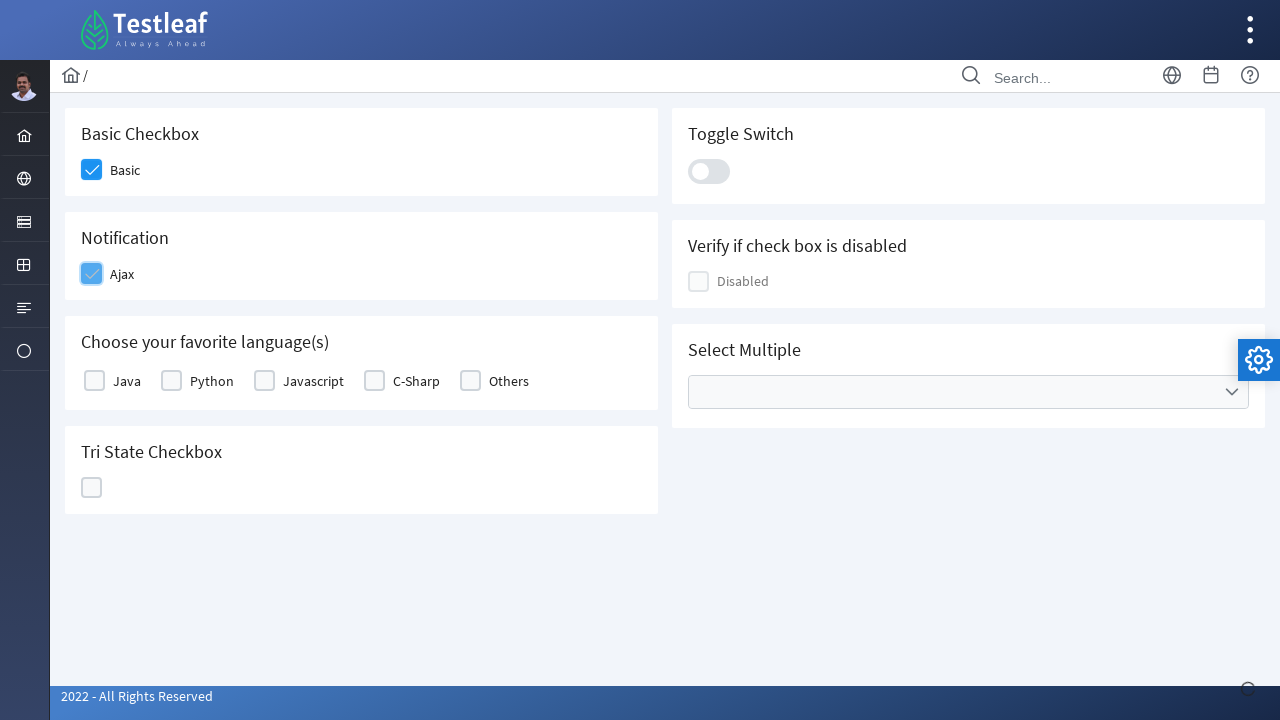

Selected Java from language options at (94, 381) on xpath=//label[text()='Java']/parent::td/div/div[2]
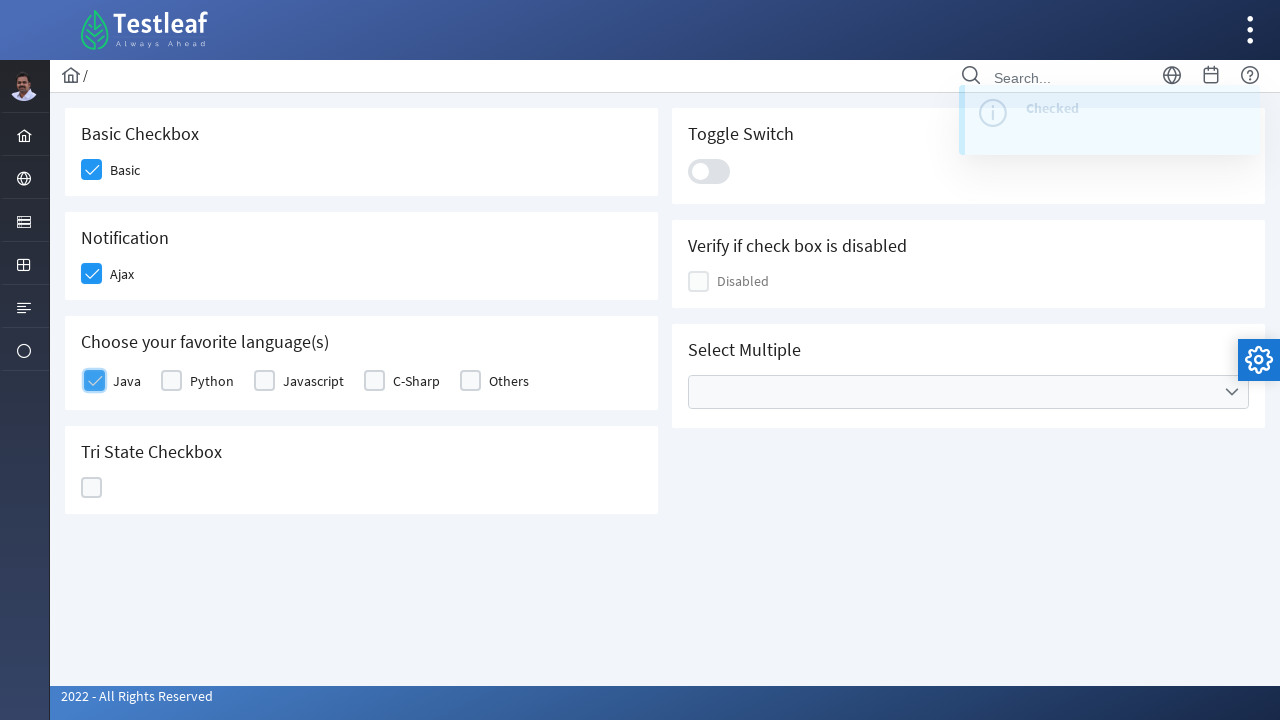

Selected Python from language options at (172, 381) on xpath=//label[text()='Python']/parent::td/div/div[2]
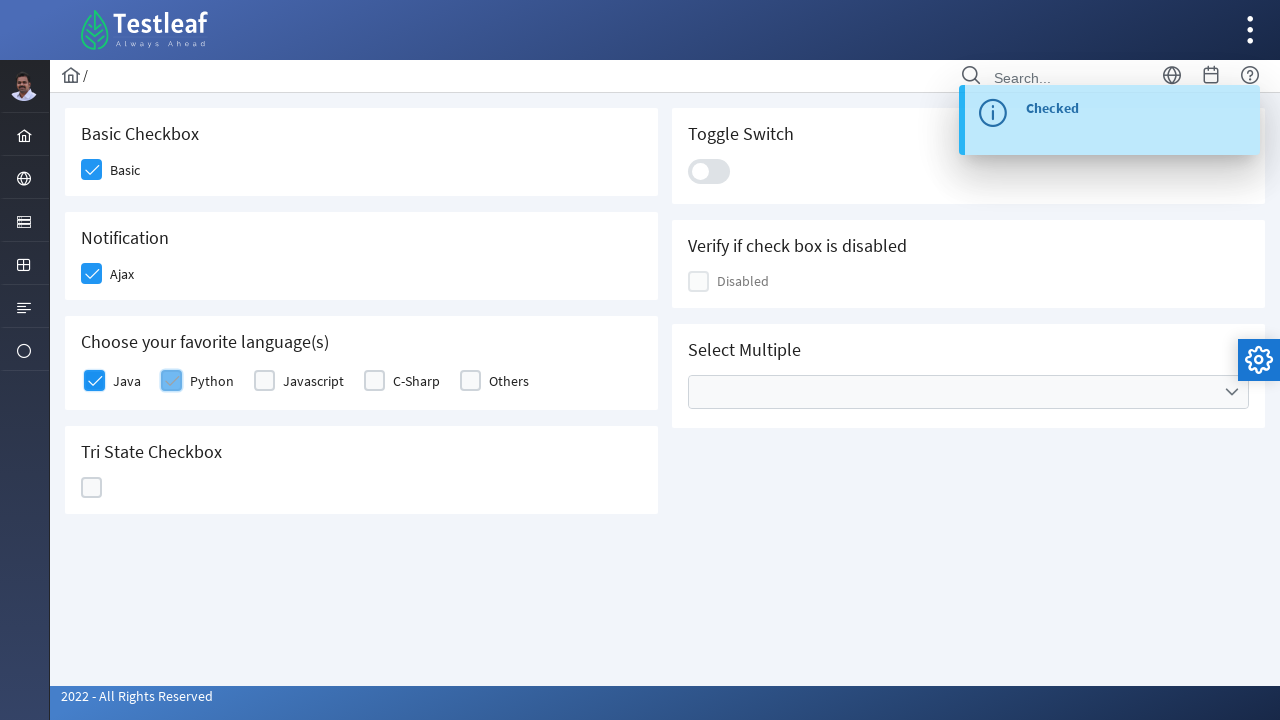

Clicked Tri State Checkbox at (92, 488) on xpath=//h5[text()='Tri State Checkbox']/following-sibling::div/div/div/div[2]
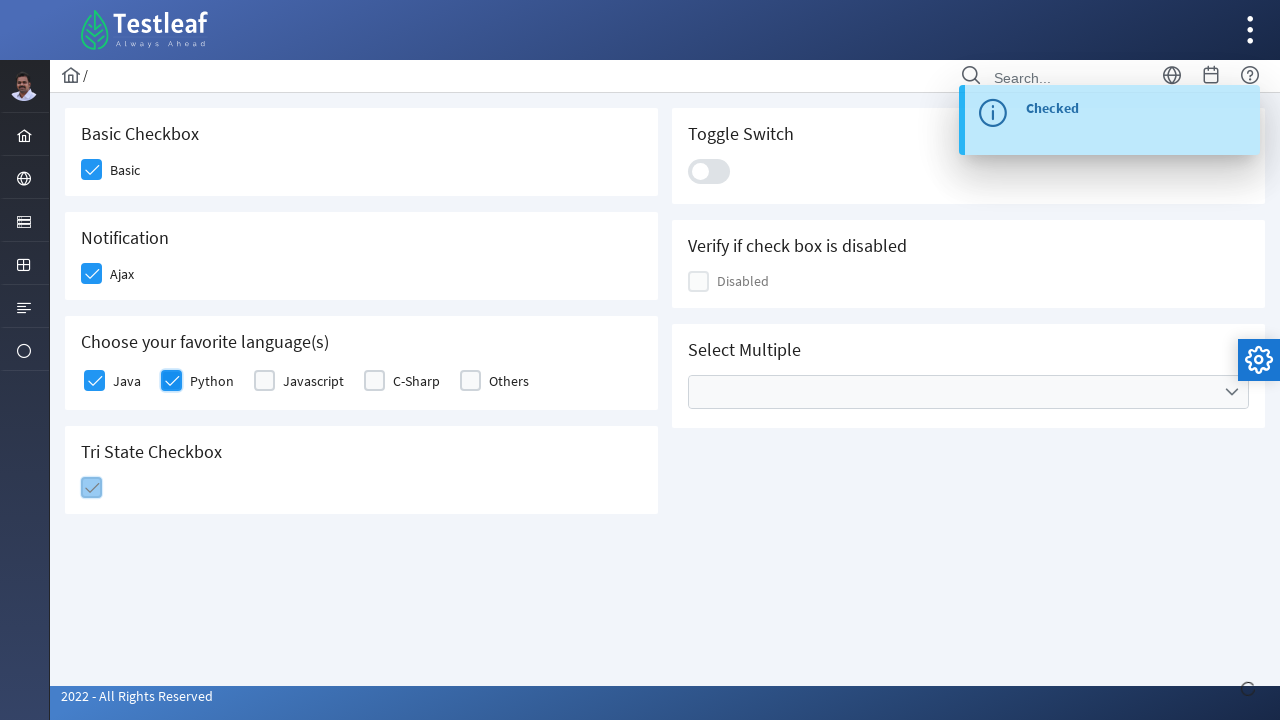

Clicked toggle switch at (709, 171) on .ui-toggleswitch-slider
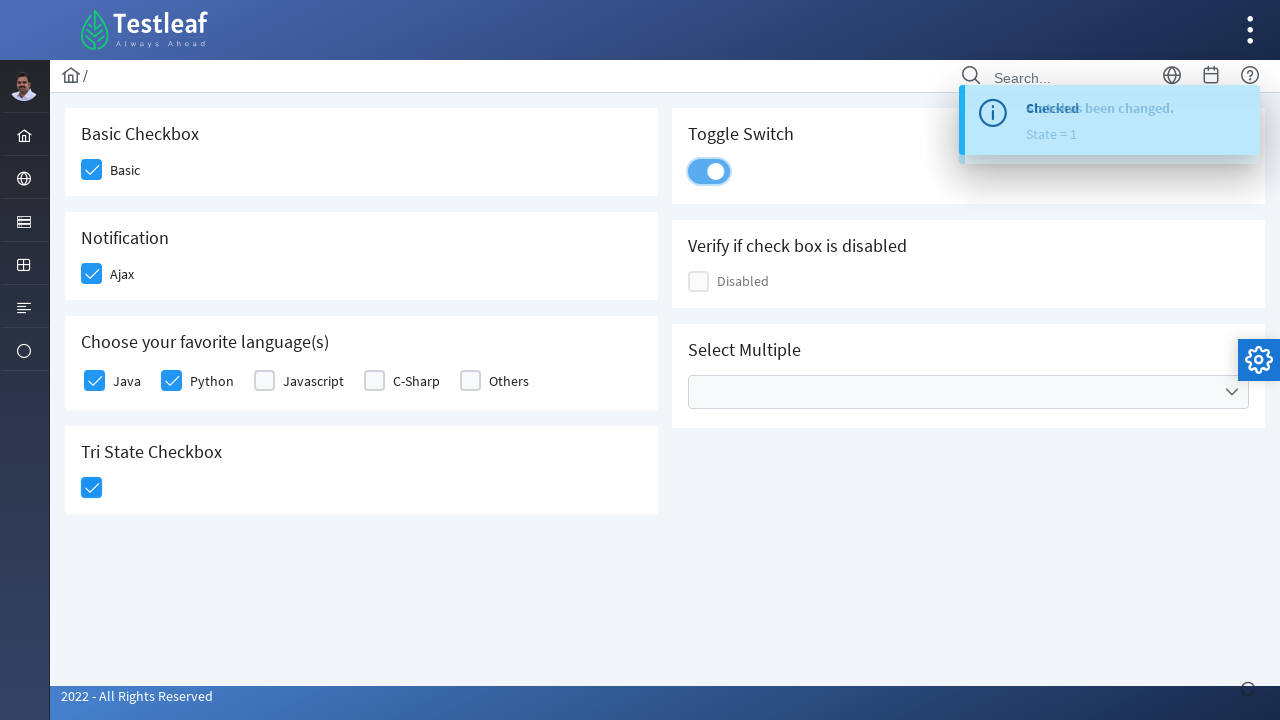

Retrieved class attribute of Disabled checkbox
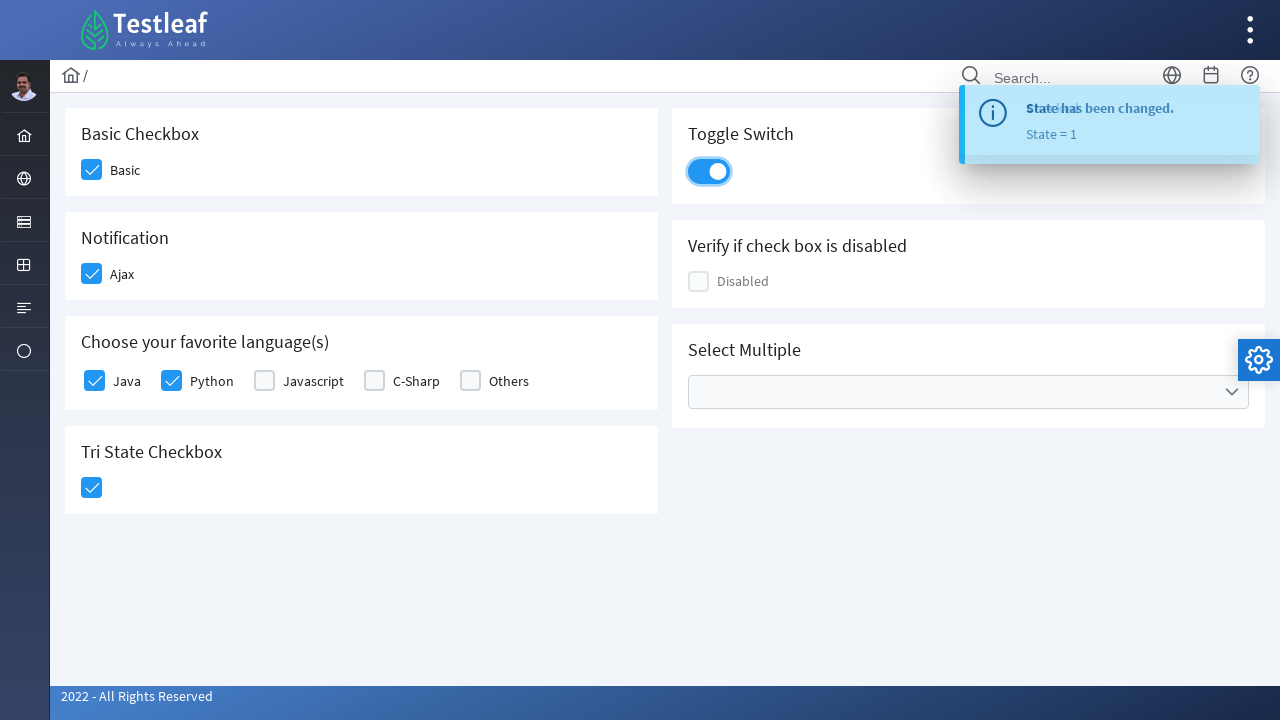

Verified that Disabled checkbox is disabled
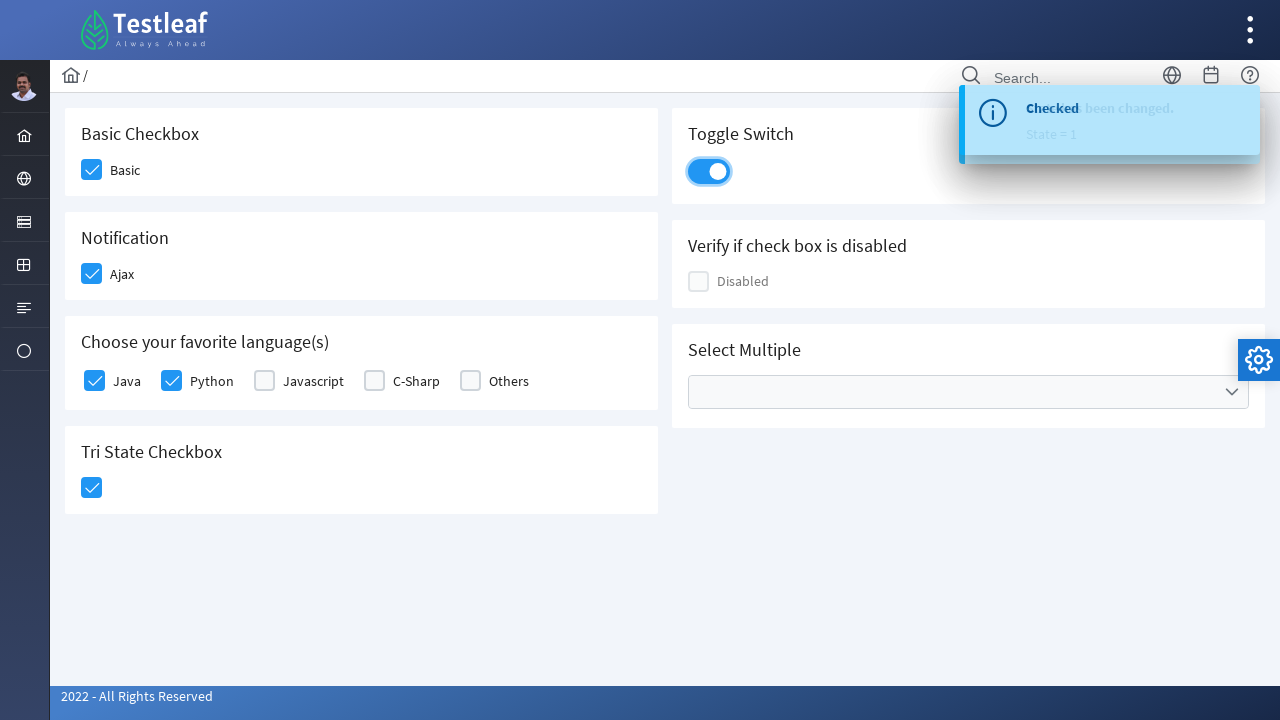

Clicked Cities dropdown at (968, 392) on xpath=//ul[@data-label='Cities']
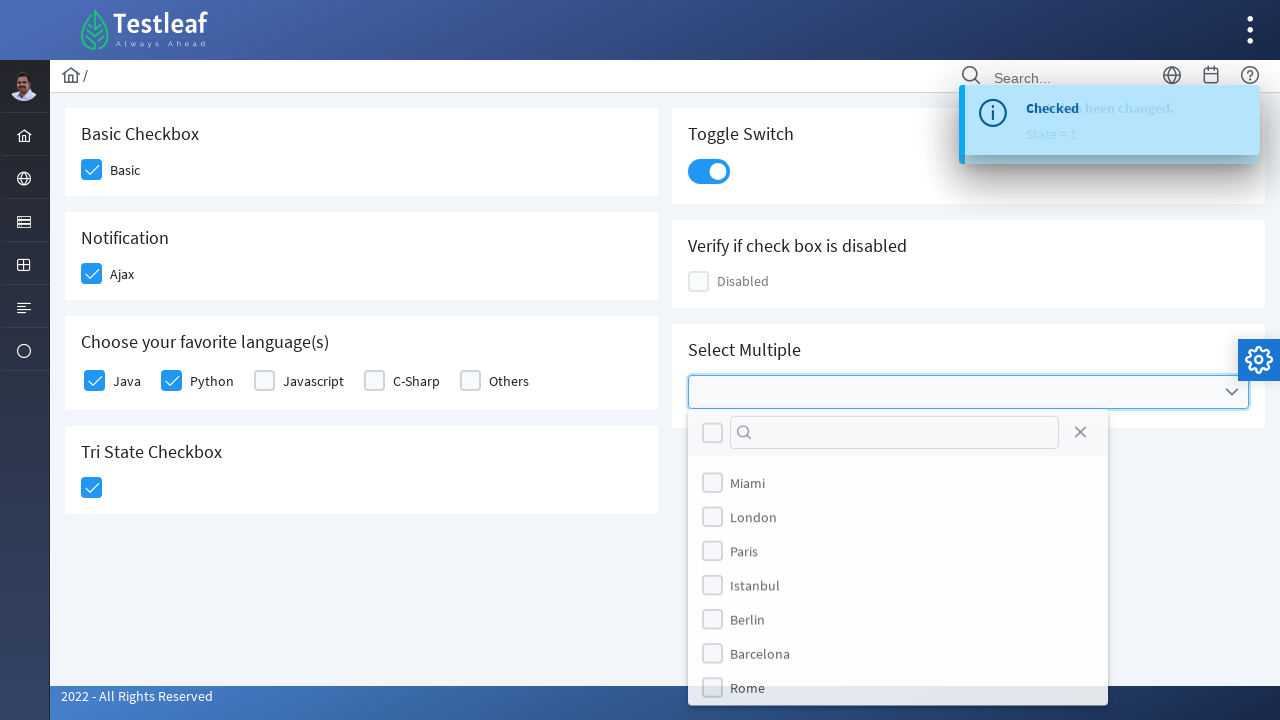

Selected London from cities dropdown at (712, 519) on xpath=//div[@class='ui-selectcheckboxmenu-items-wrapper']/ul/li[@data-item-value
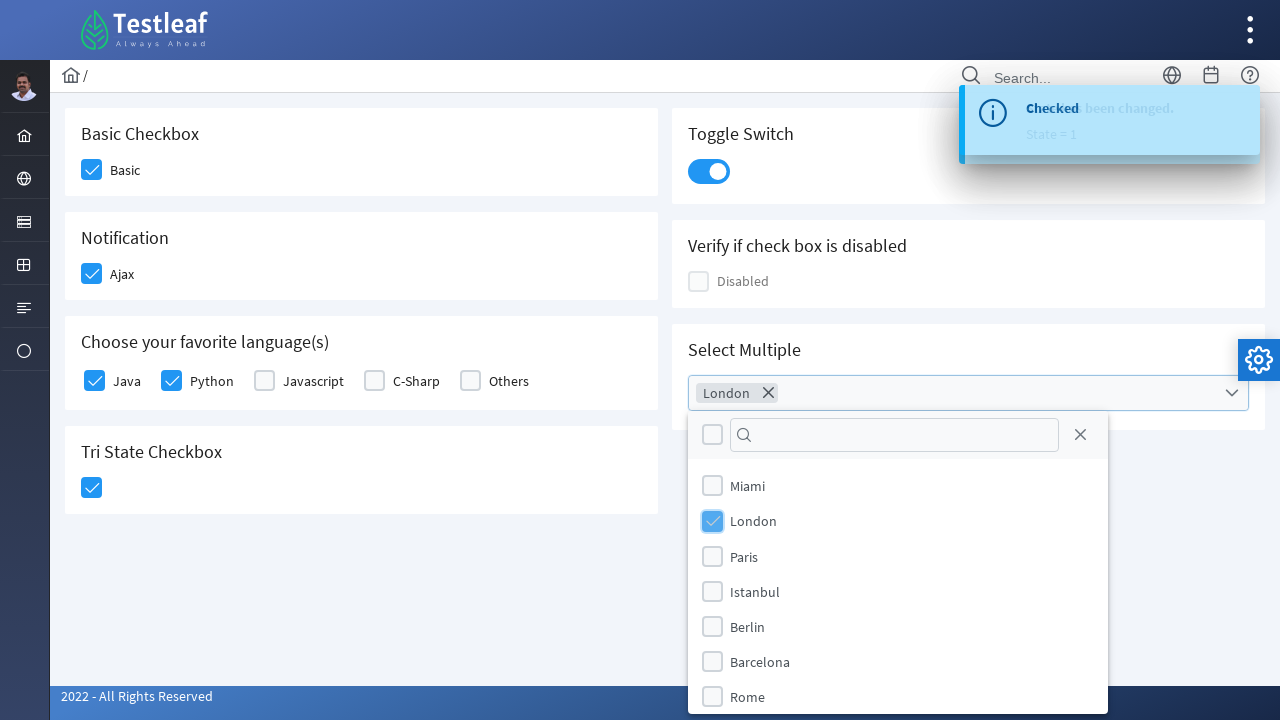

Selected Paris from cities dropdown at (712, 556) on xpath=//div[@class='ui-selectcheckboxmenu-items-wrapper']/ul/li[@data-item-value
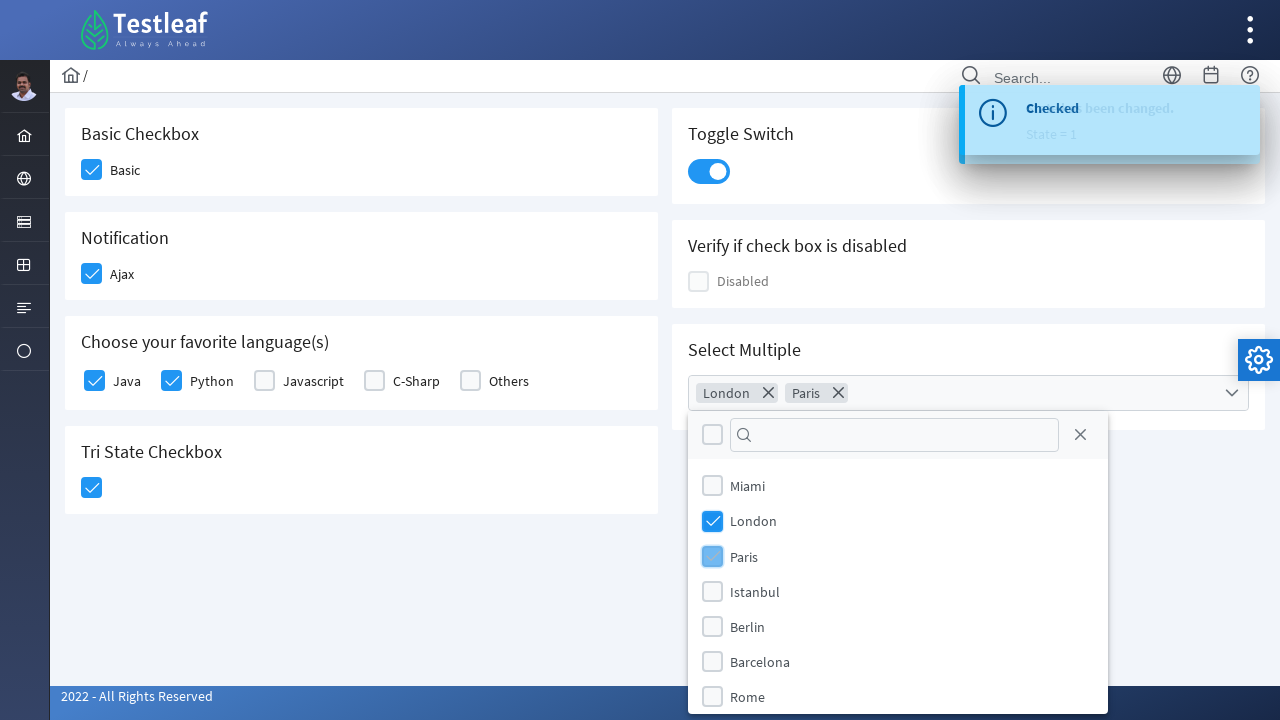

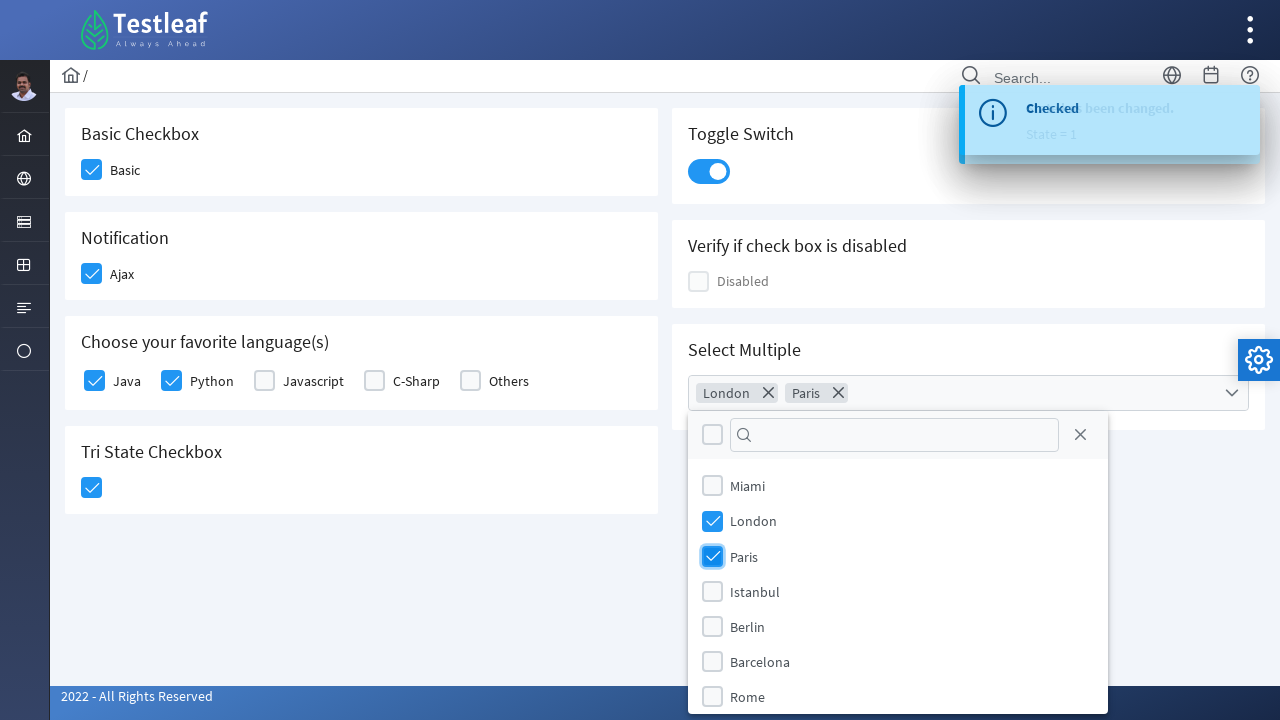